Tests infinite scroll functionality by clicking on the Infinite Scroll link, scrolling down 500 pixels 10 times with 1 second intervals, then scrolling the h3 heading into view.

Starting URL: https://the-internet.herokuapp.com/

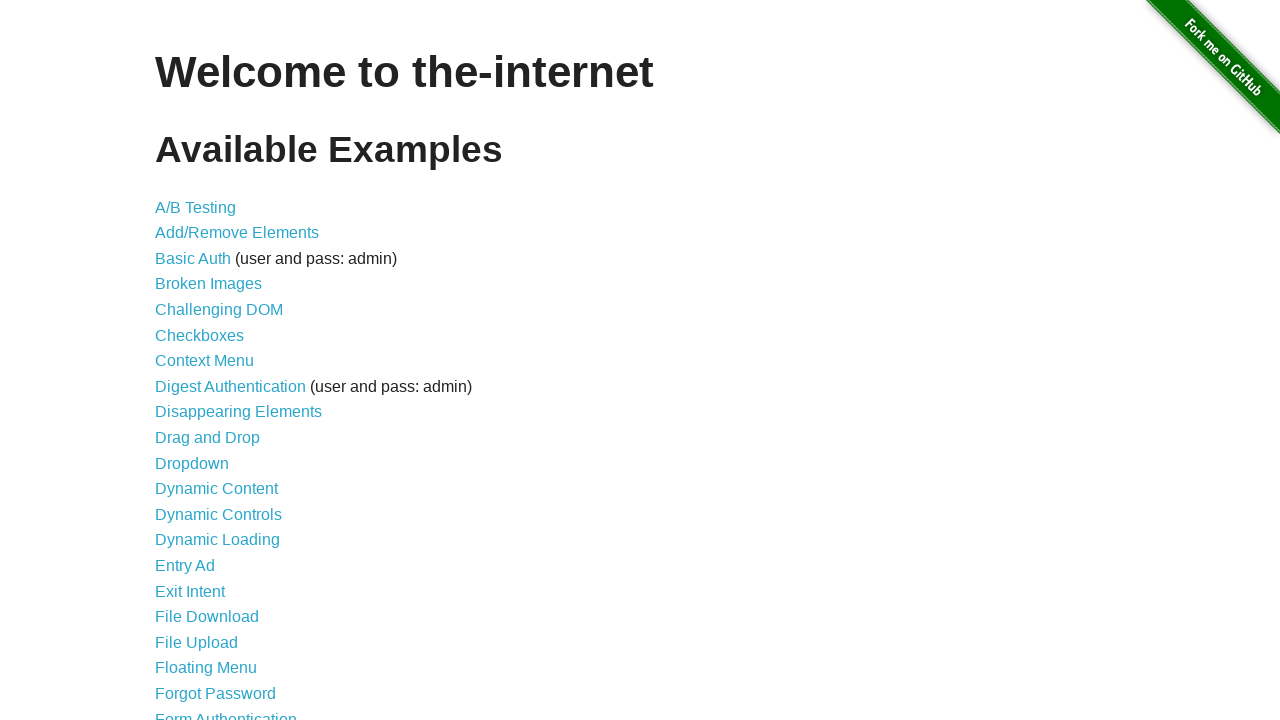

Clicked on the Infinite Scroll link at (201, 360) on text=Infinite Scroll
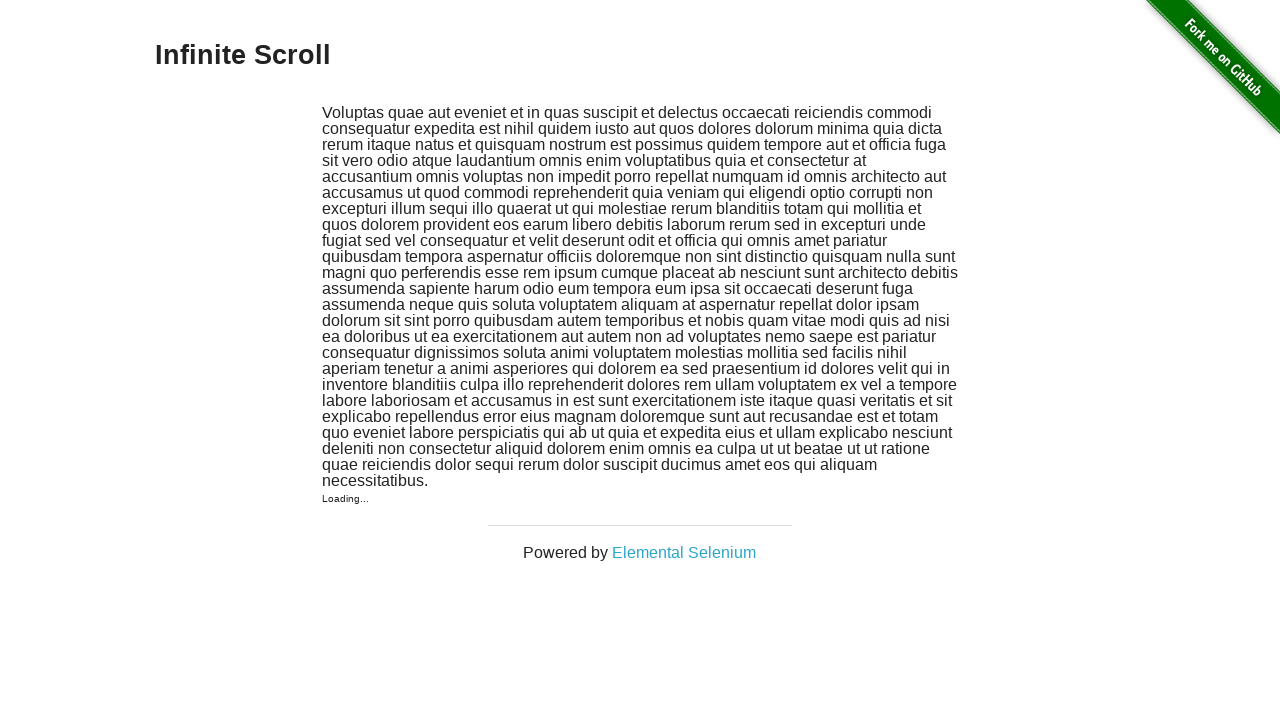

Waited 1 second for page to load
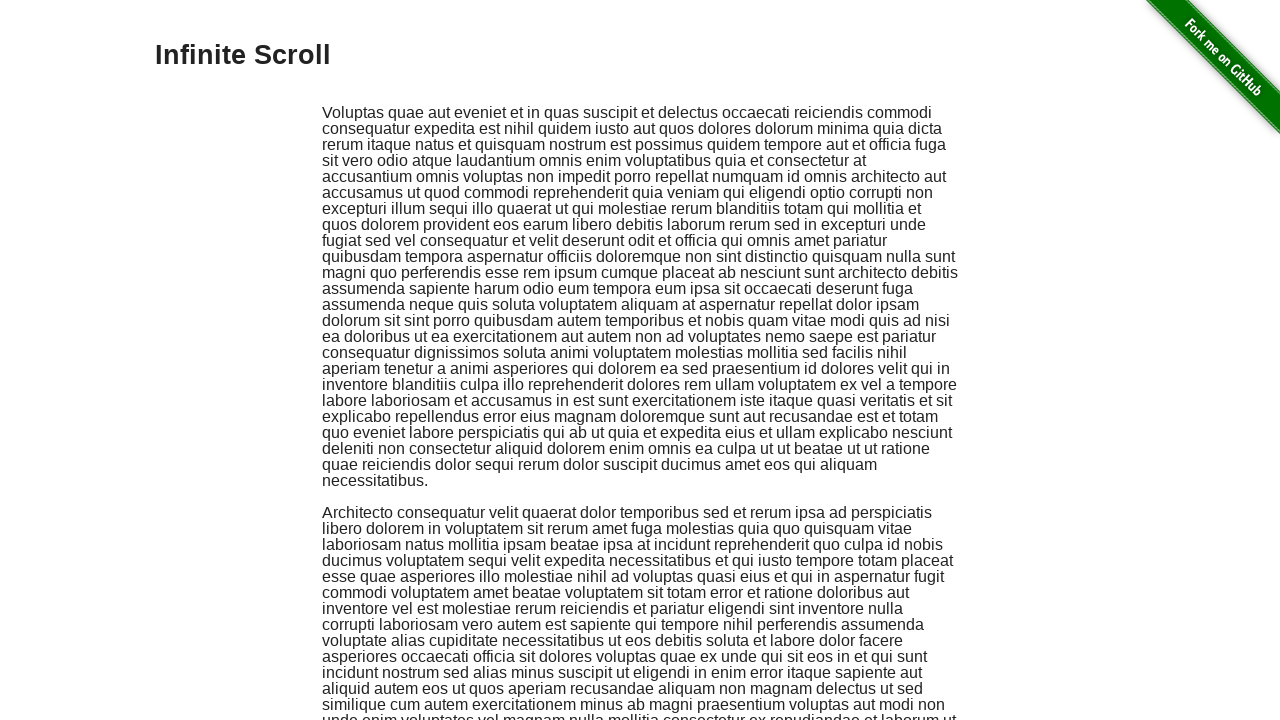

Scrolled down 500 pixels (iteration 1/10)
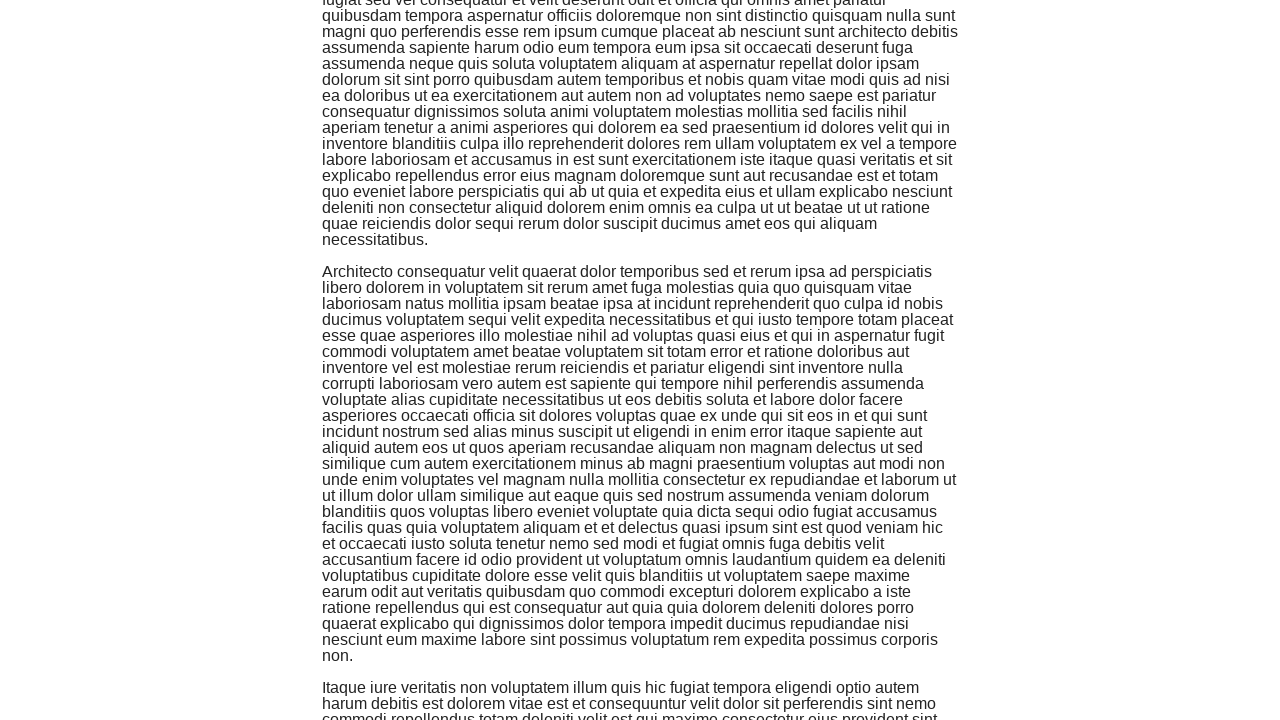

Waited 1 second after scroll (iteration 1/10)
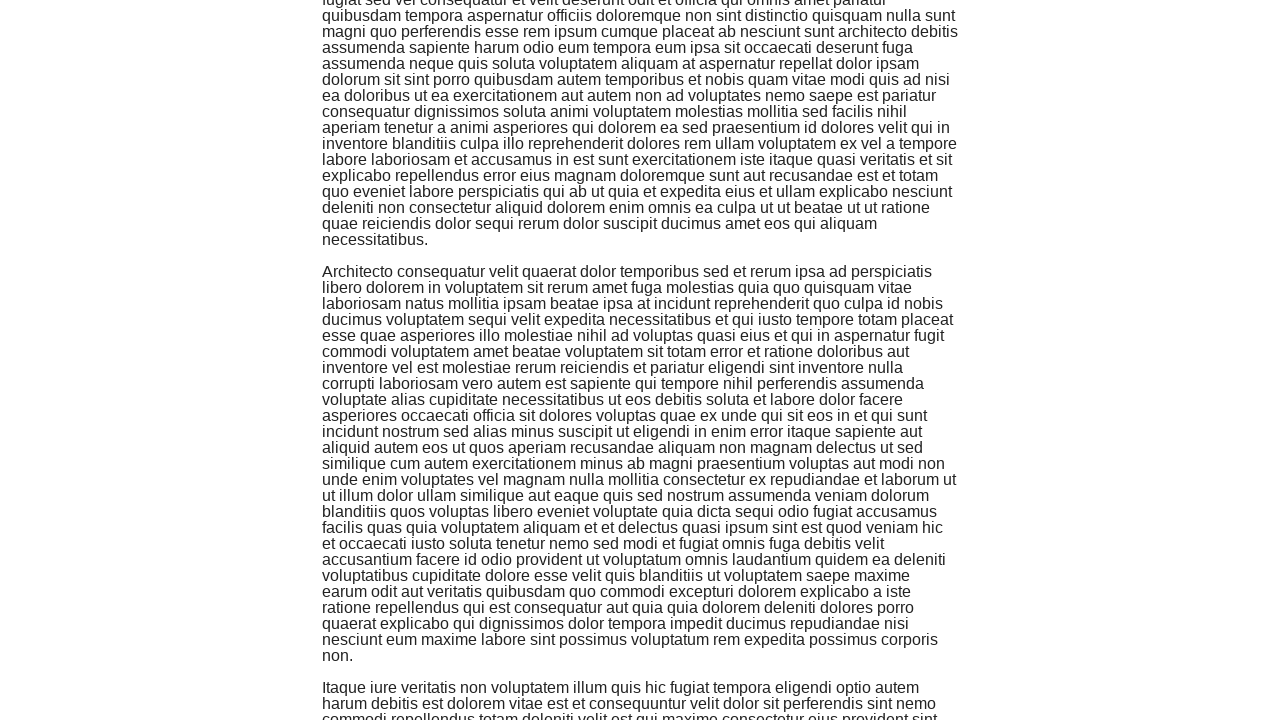

Scrolled down 500 pixels (iteration 2/10)
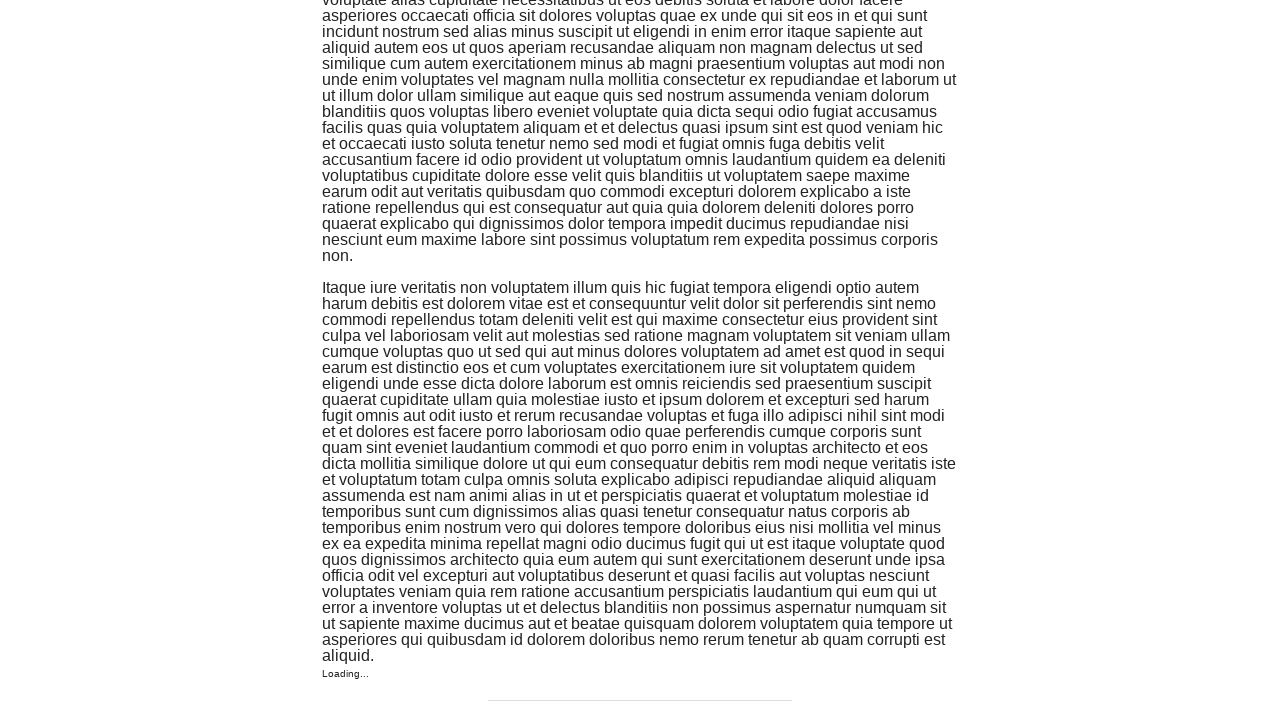

Waited 1 second after scroll (iteration 2/10)
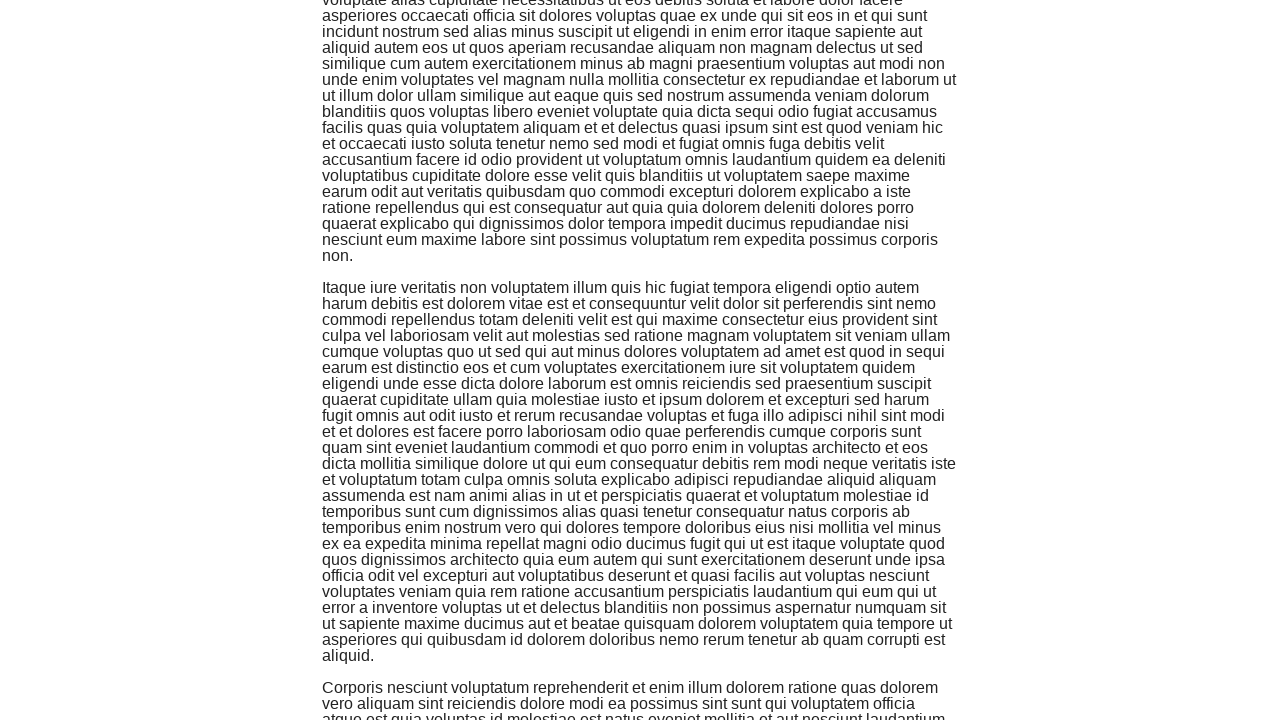

Scrolled down 500 pixels (iteration 3/10)
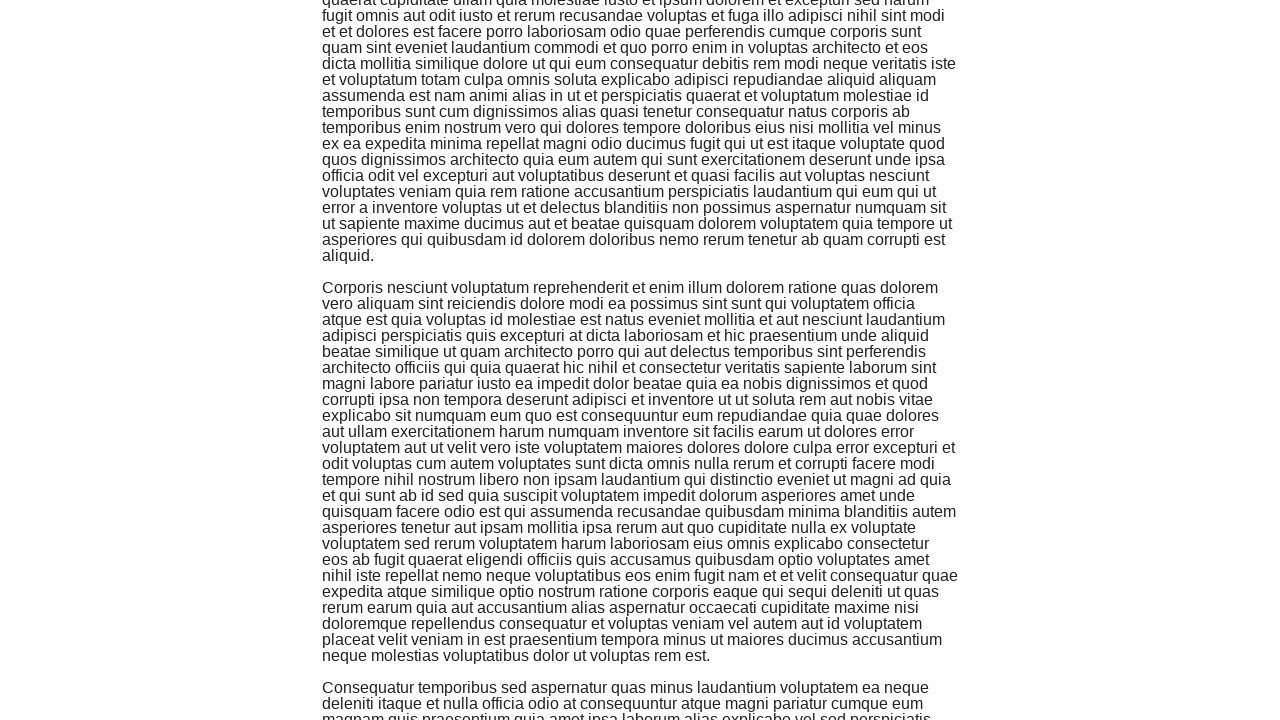

Waited 1 second after scroll (iteration 3/10)
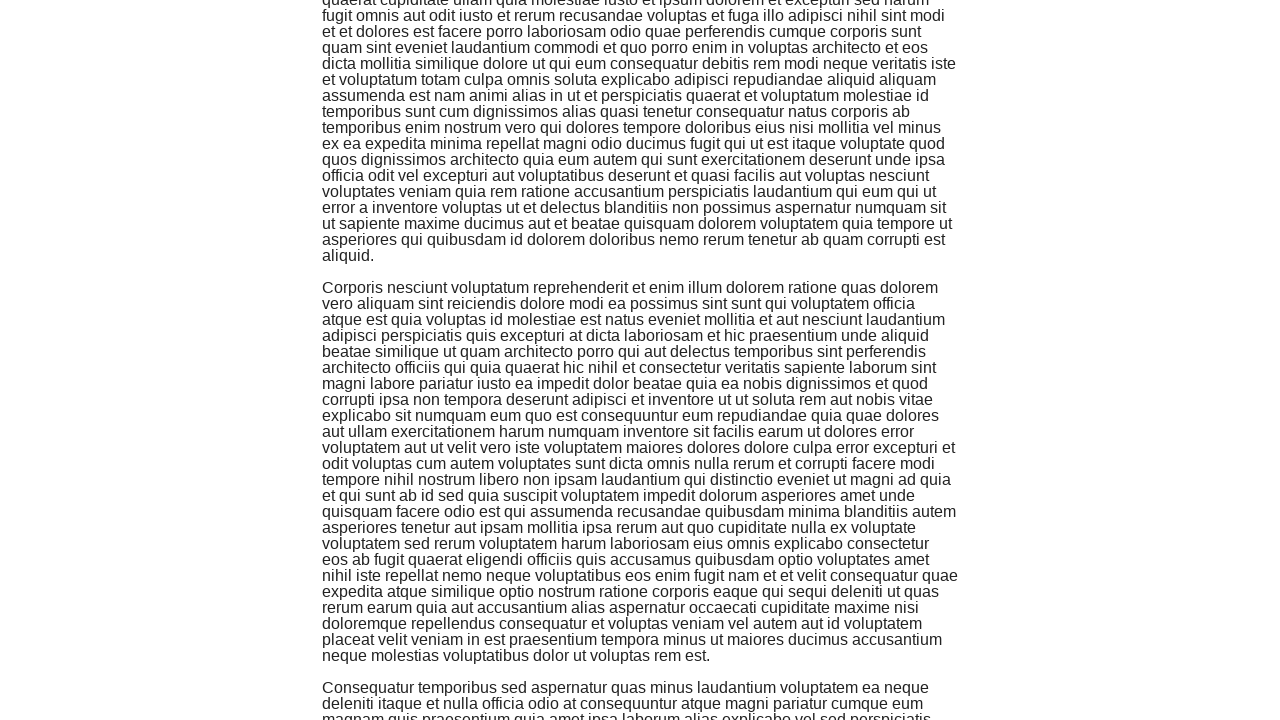

Scrolled down 500 pixels (iteration 4/10)
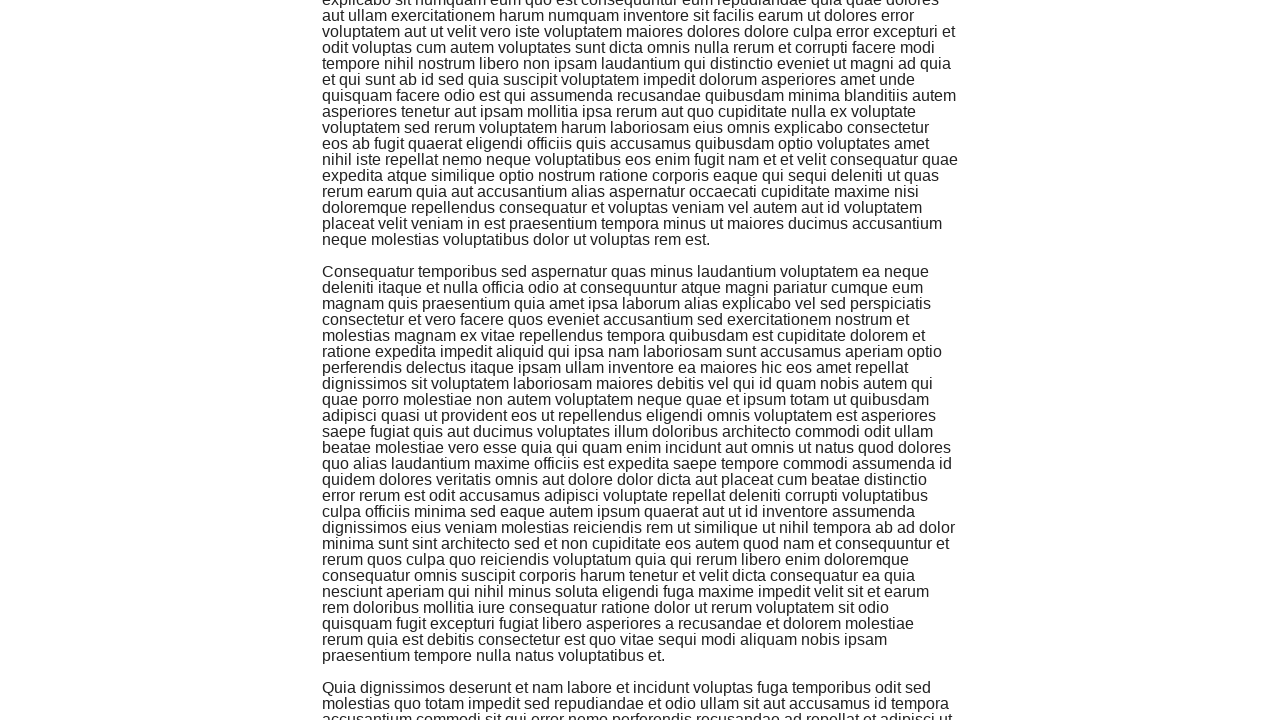

Waited 1 second after scroll (iteration 4/10)
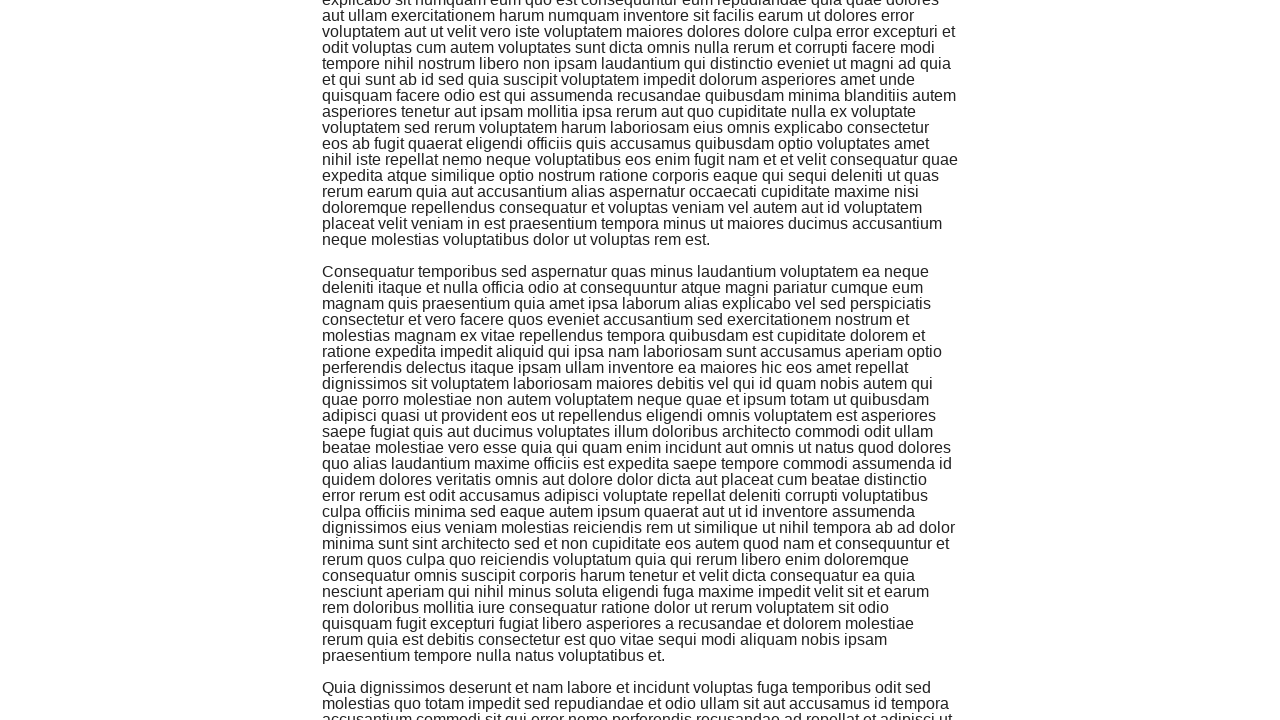

Scrolled down 500 pixels (iteration 5/10)
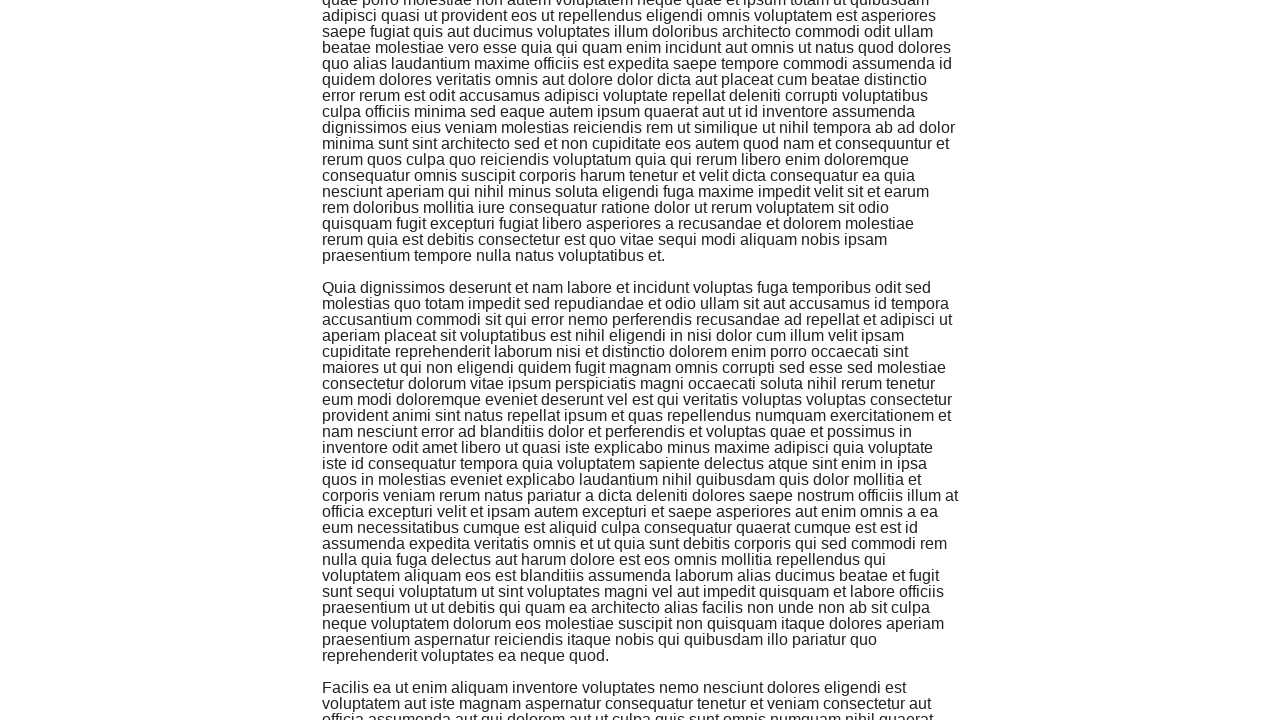

Waited 1 second after scroll (iteration 5/10)
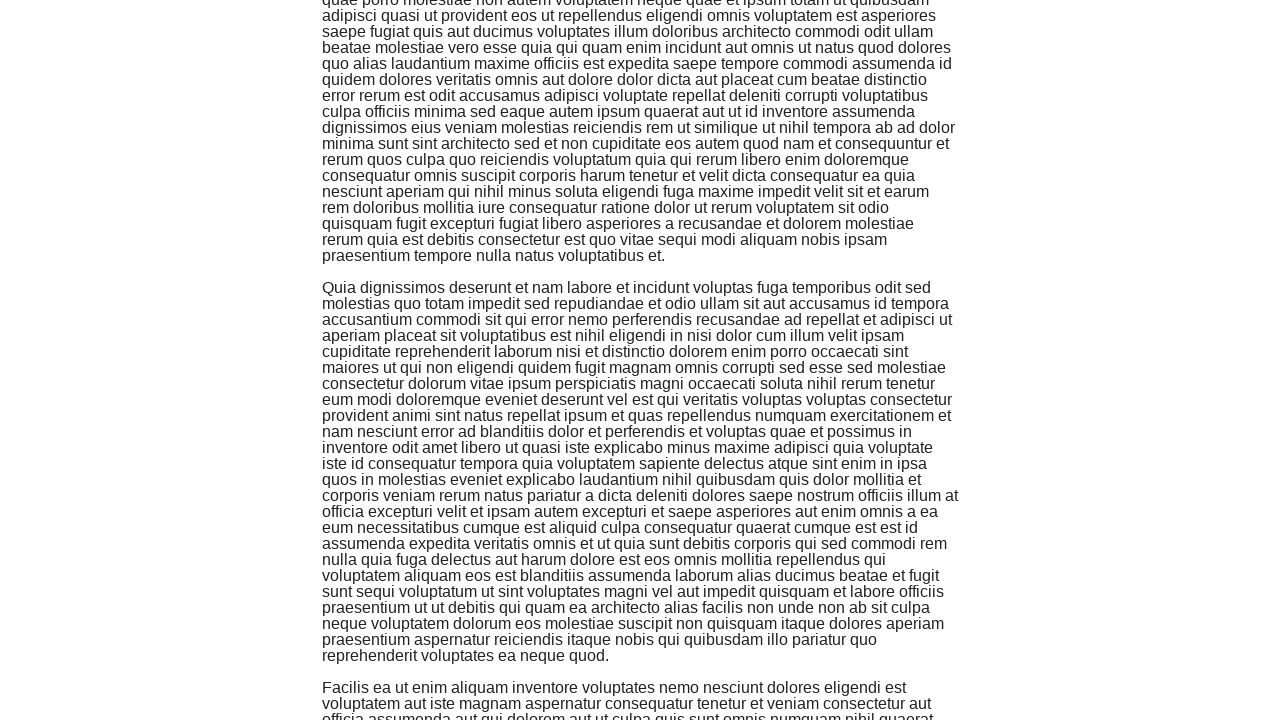

Scrolled down 500 pixels (iteration 6/10)
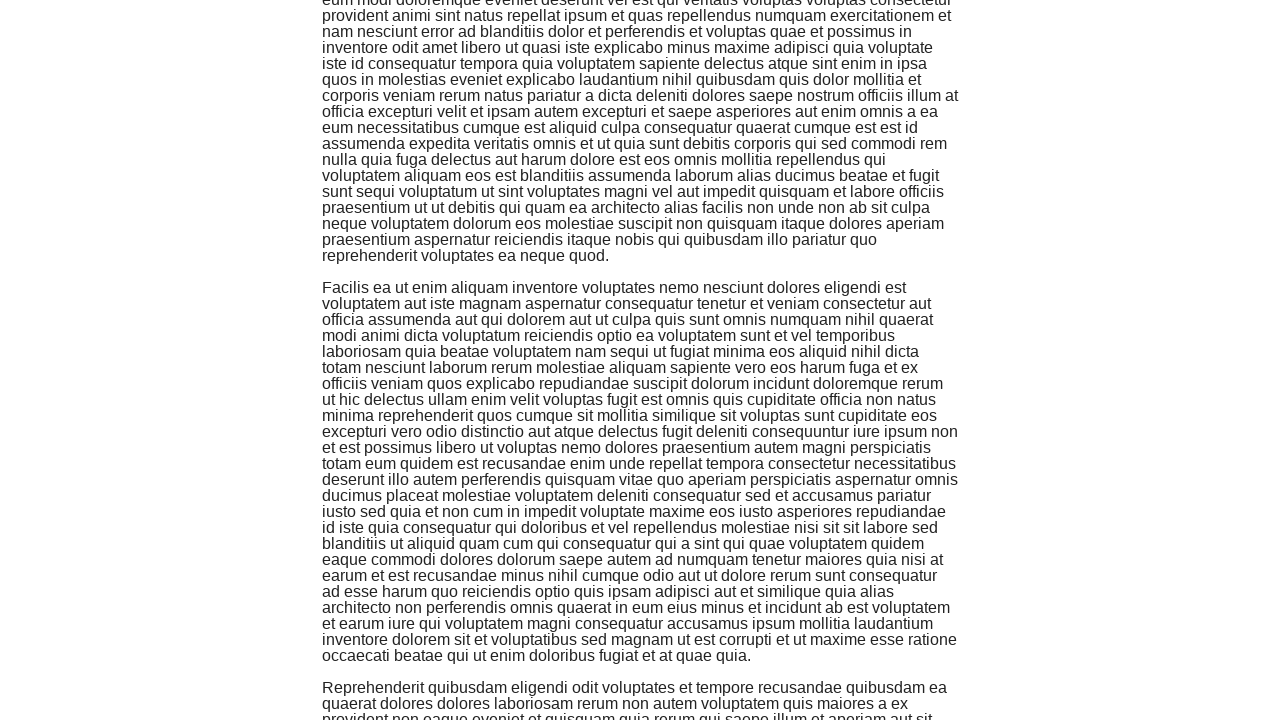

Waited 1 second after scroll (iteration 6/10)
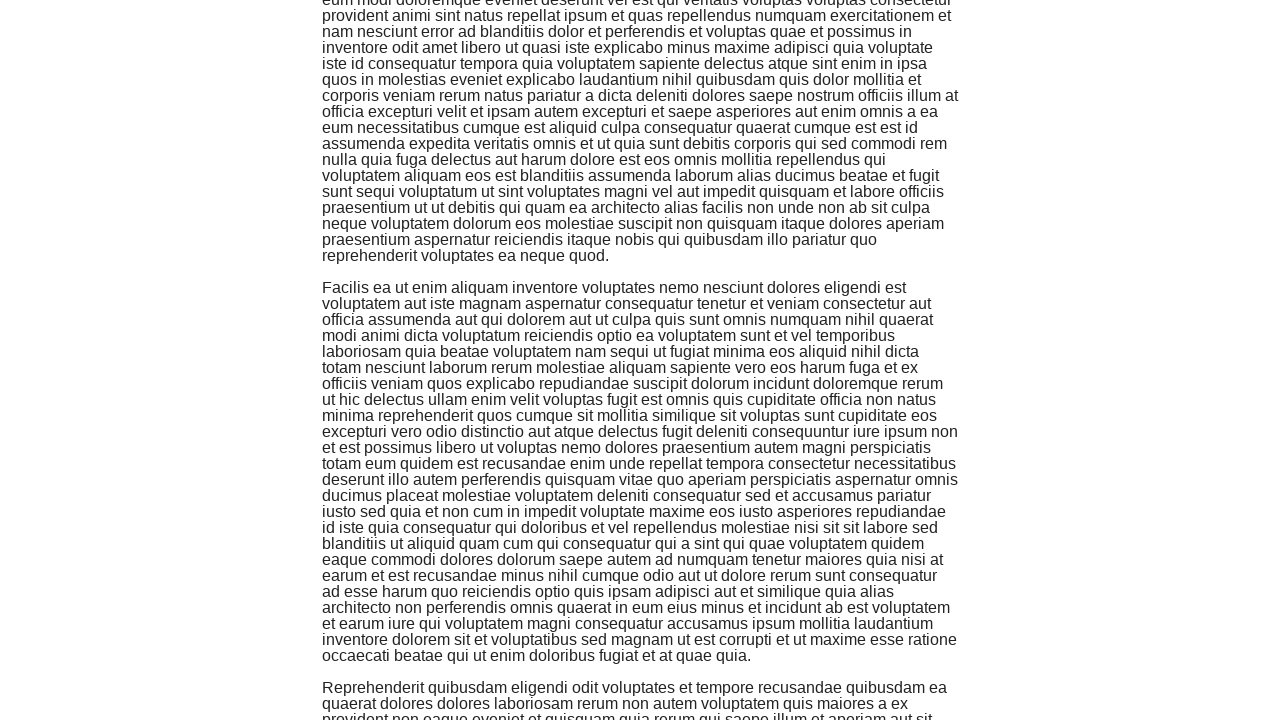

Scrolled down 500 pixels (iteration 7/10)
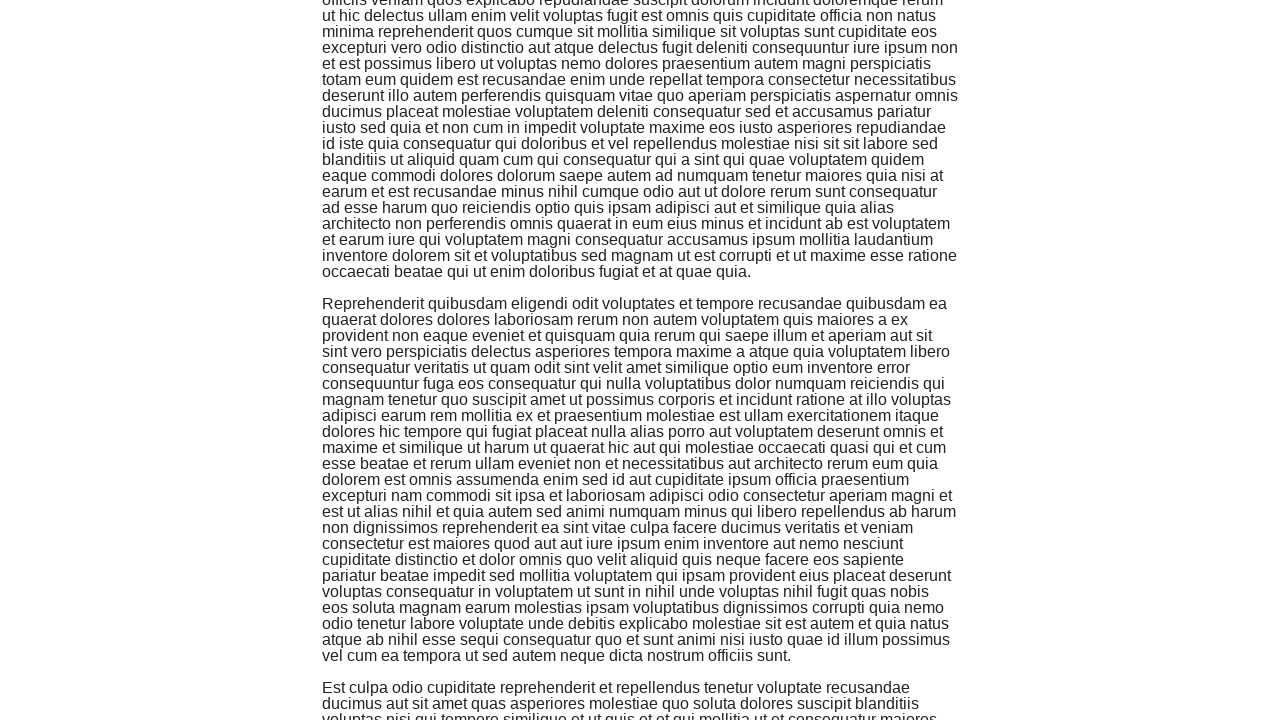

Waited 1 second after scroll (iteration 7/10)
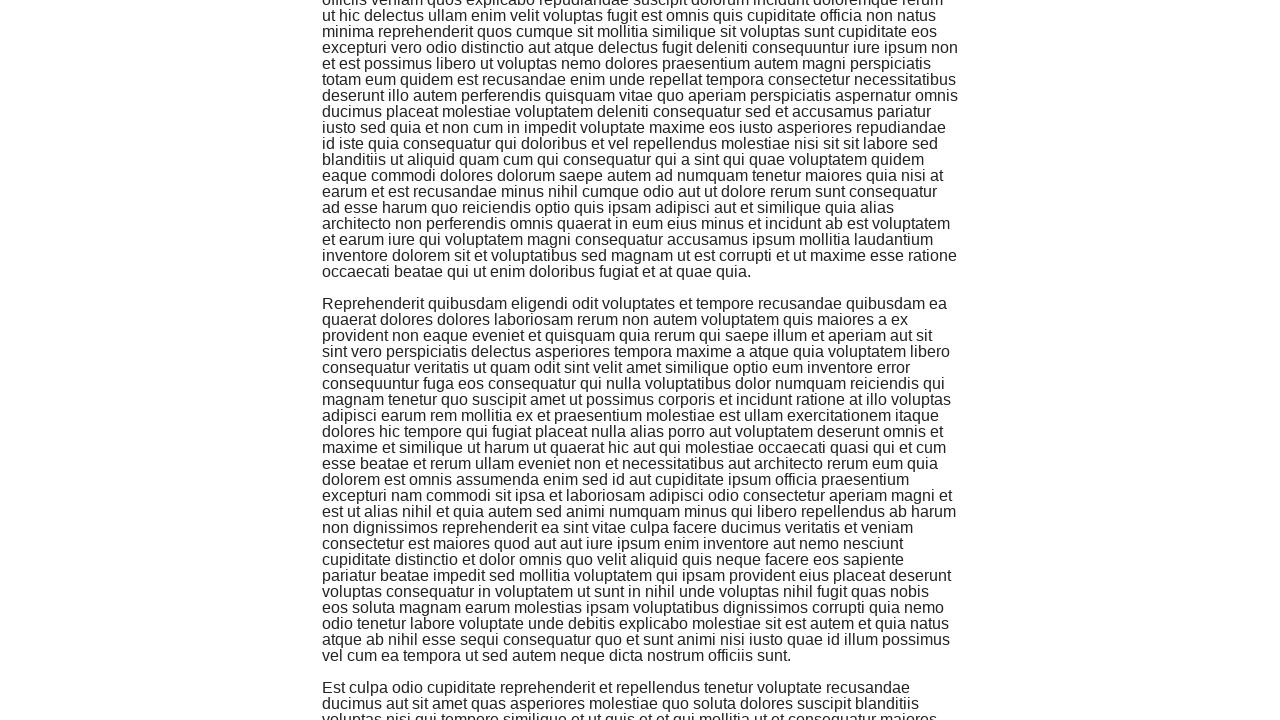

Scrolled down 500 pixels (iteration 8/10)
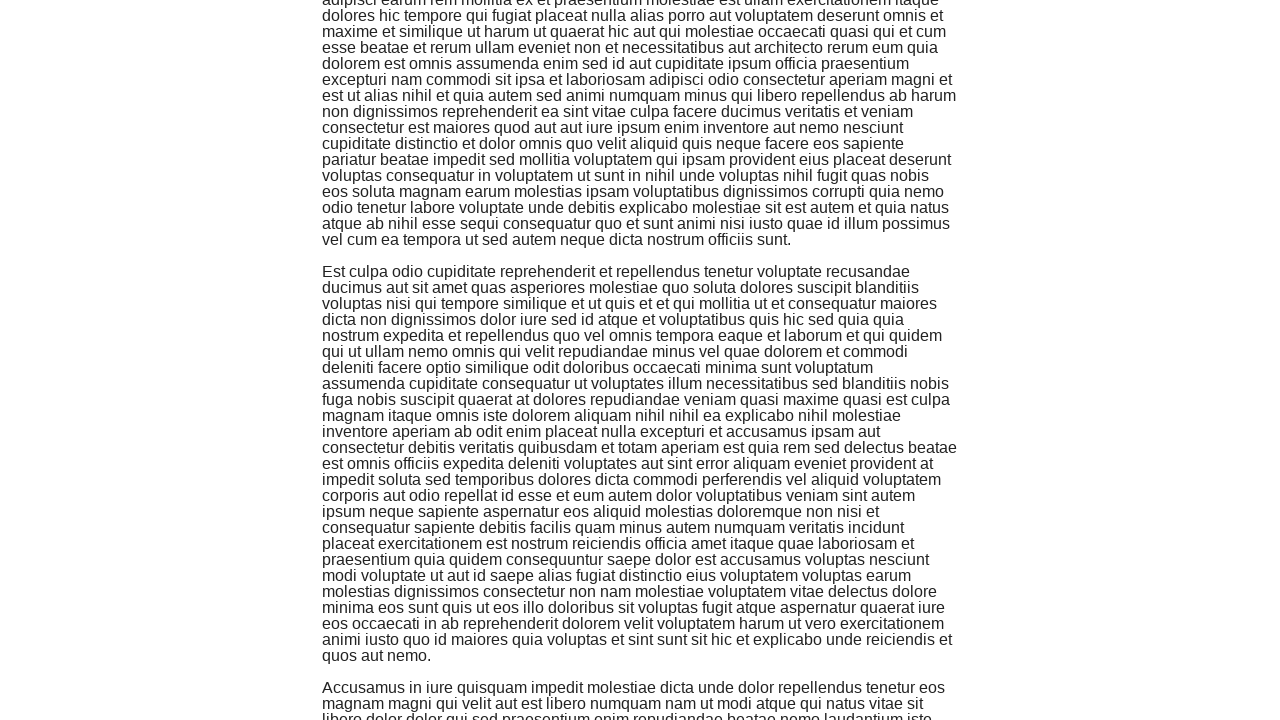

Waited 1 second after scroll (iteration 8/10)
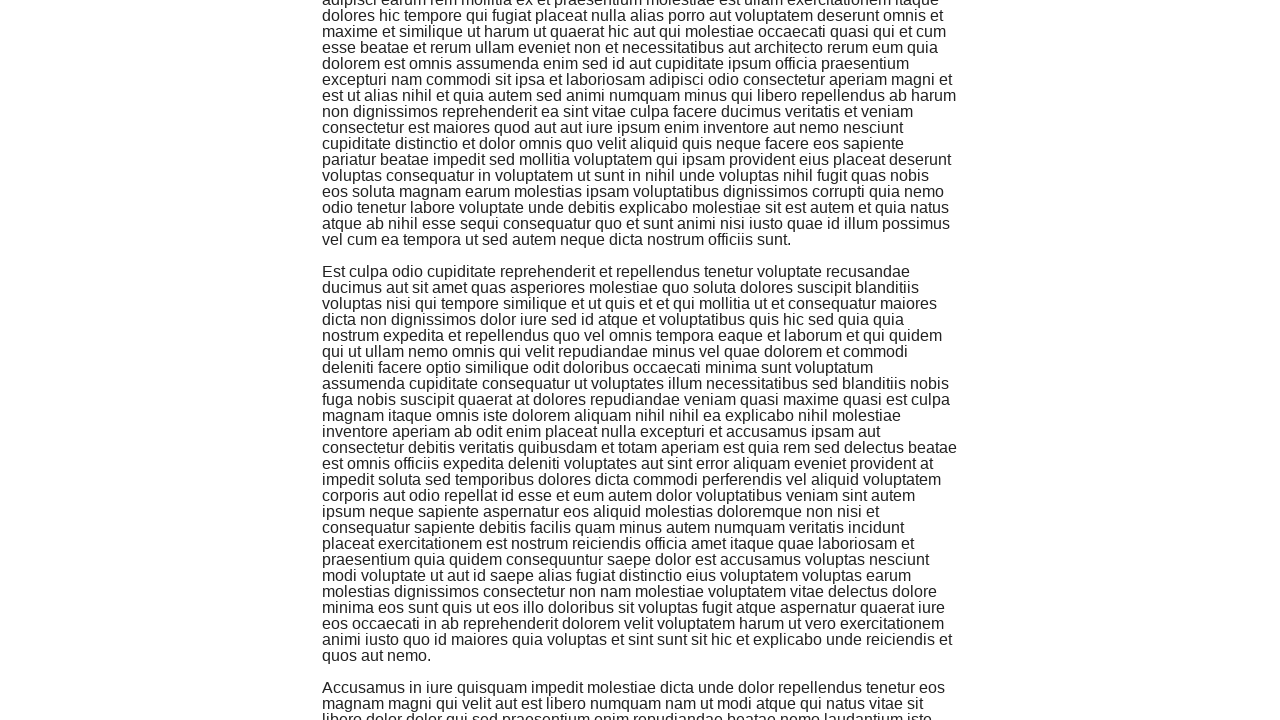

Scrolled down 500 pixels (iteration 9/10)
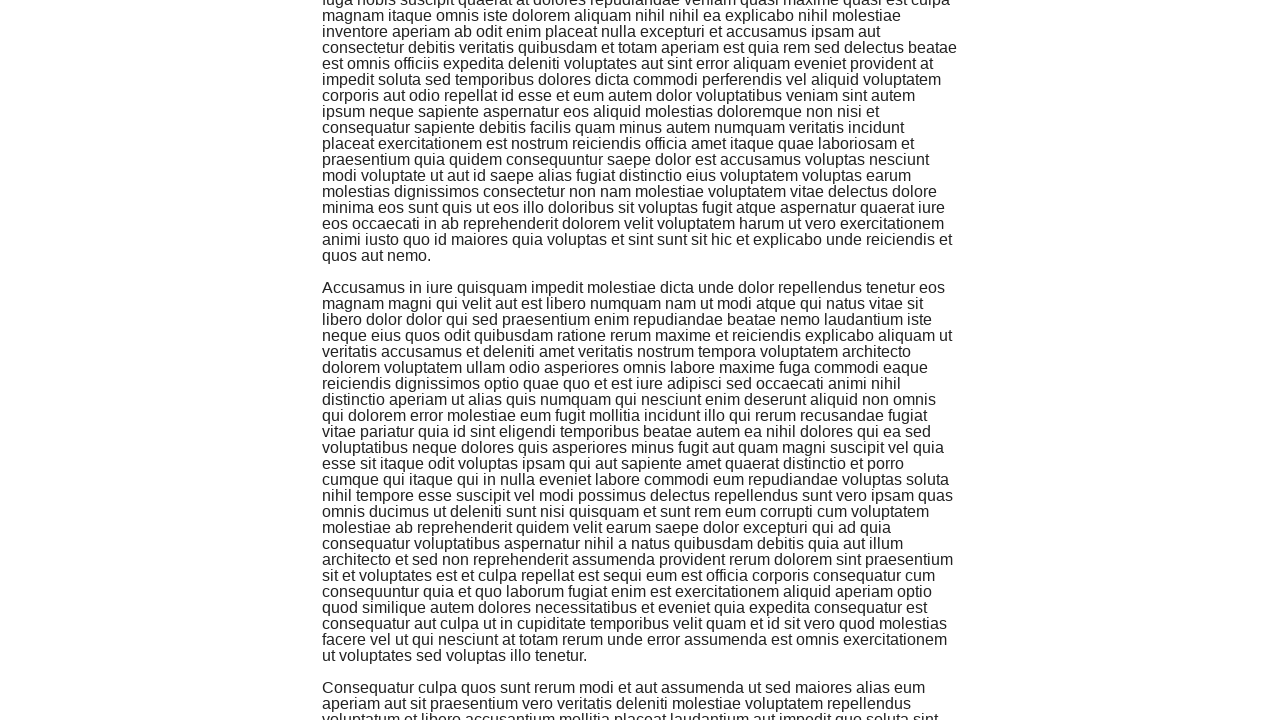

Waited 1 second after scroll (iteration 9/10)
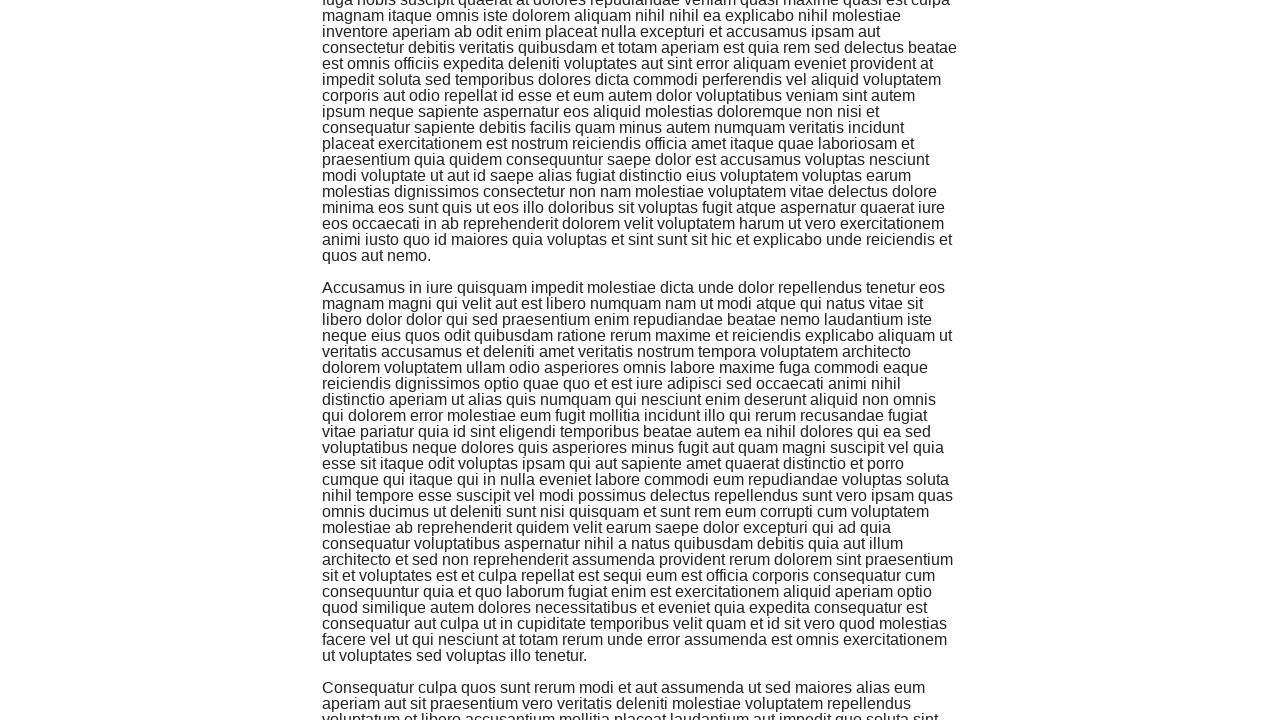

Scrolled down 500 pixels (iteration 10/10)
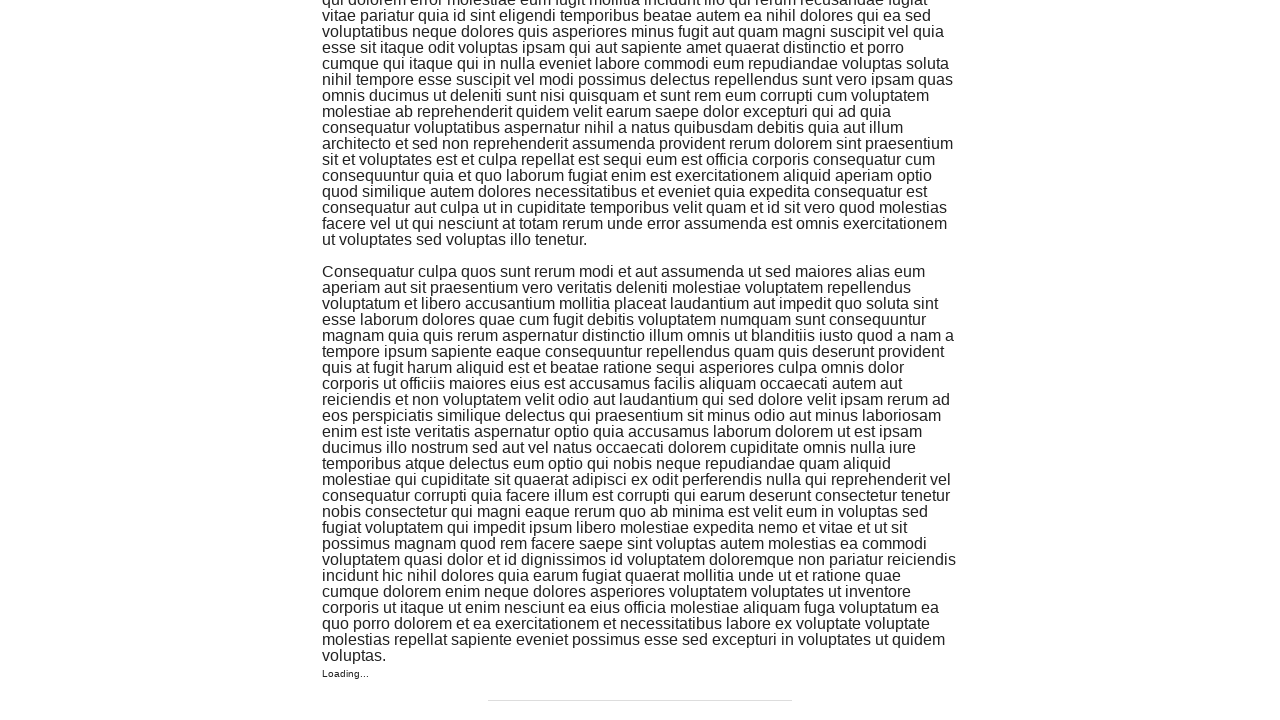

Waited 1 second after scroll (iteration 10/10)
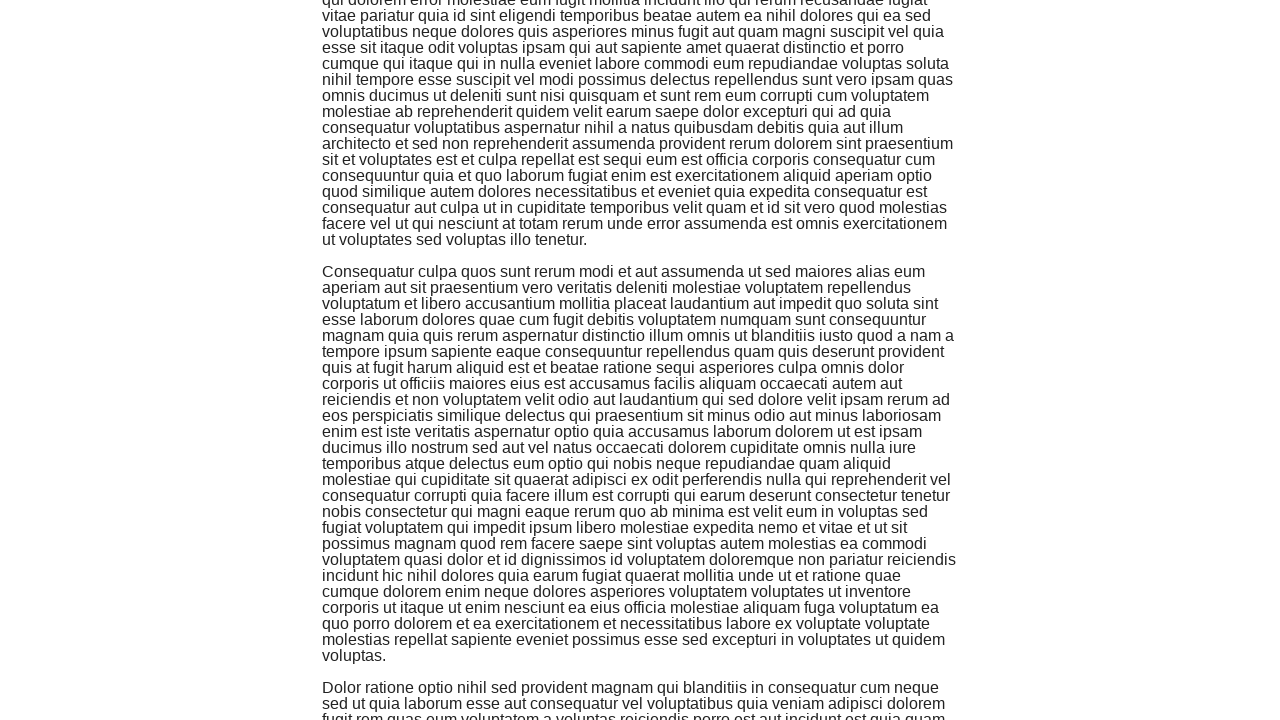

Scrolled h3 heading 'Infinite Scroll' into view
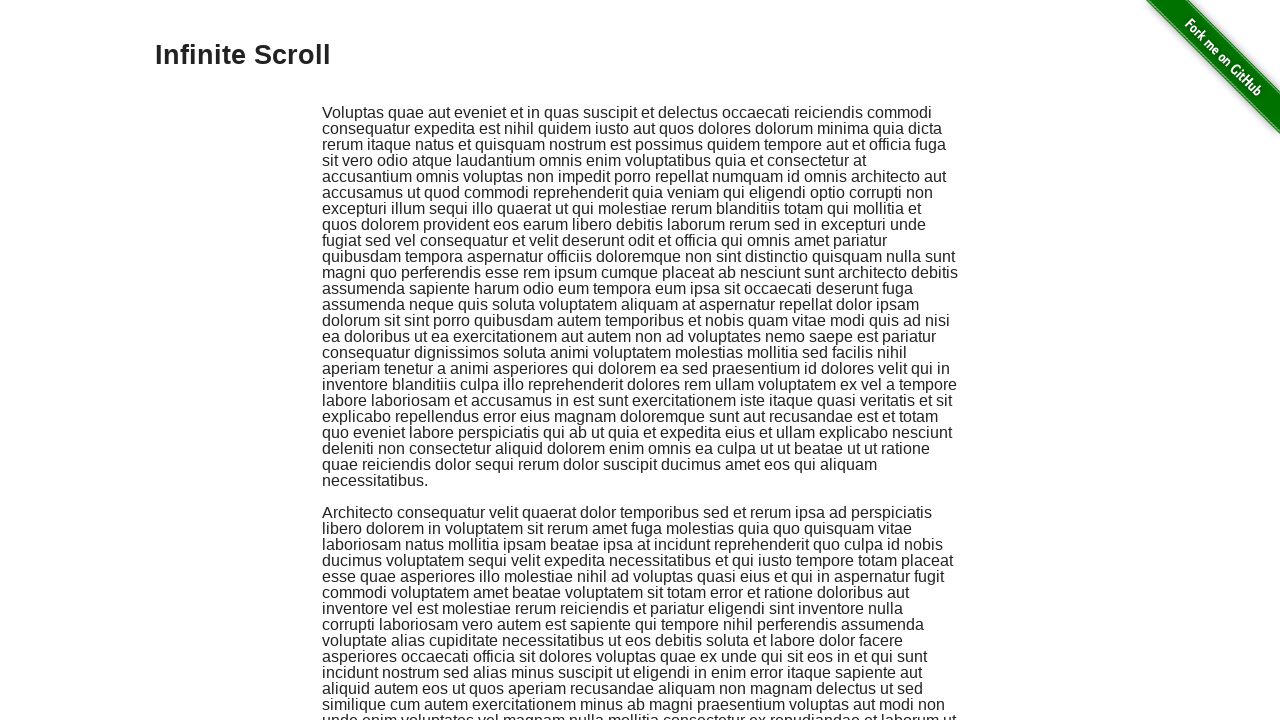

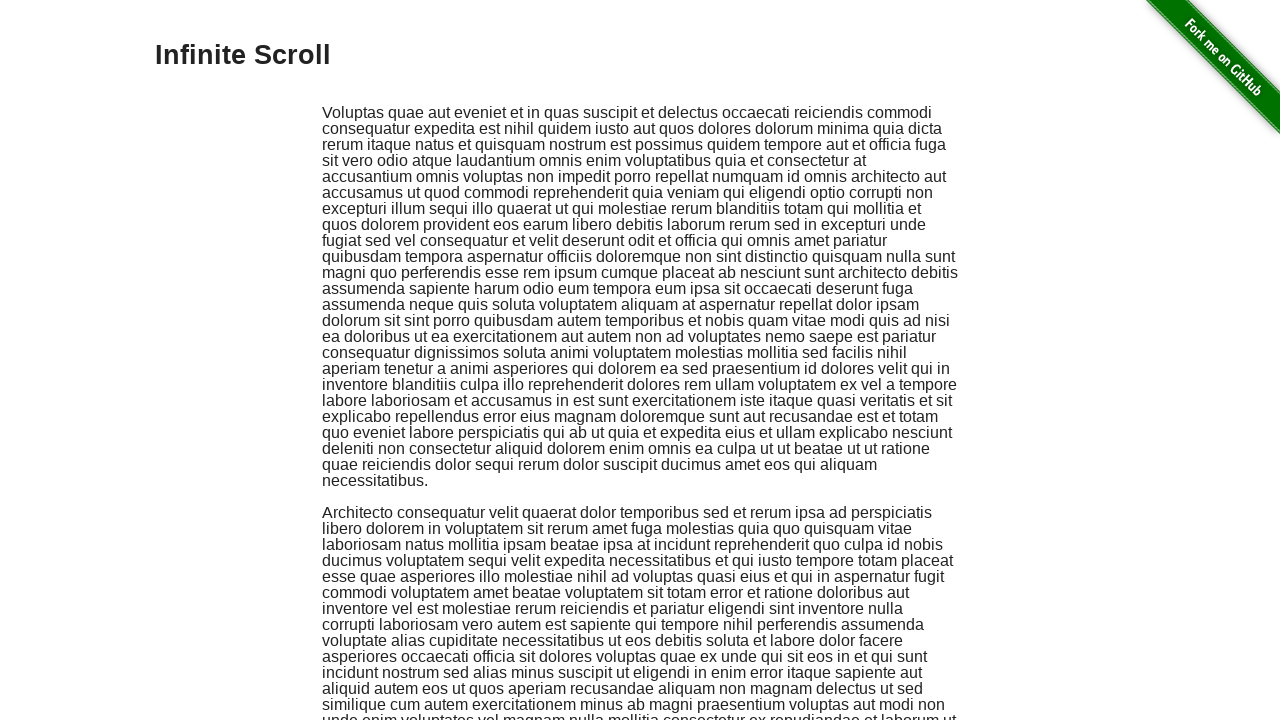